Tests tab switching by opening a new tab and navigating between tabs

Starting URL: https://codenboxautomationlab.com/practice/

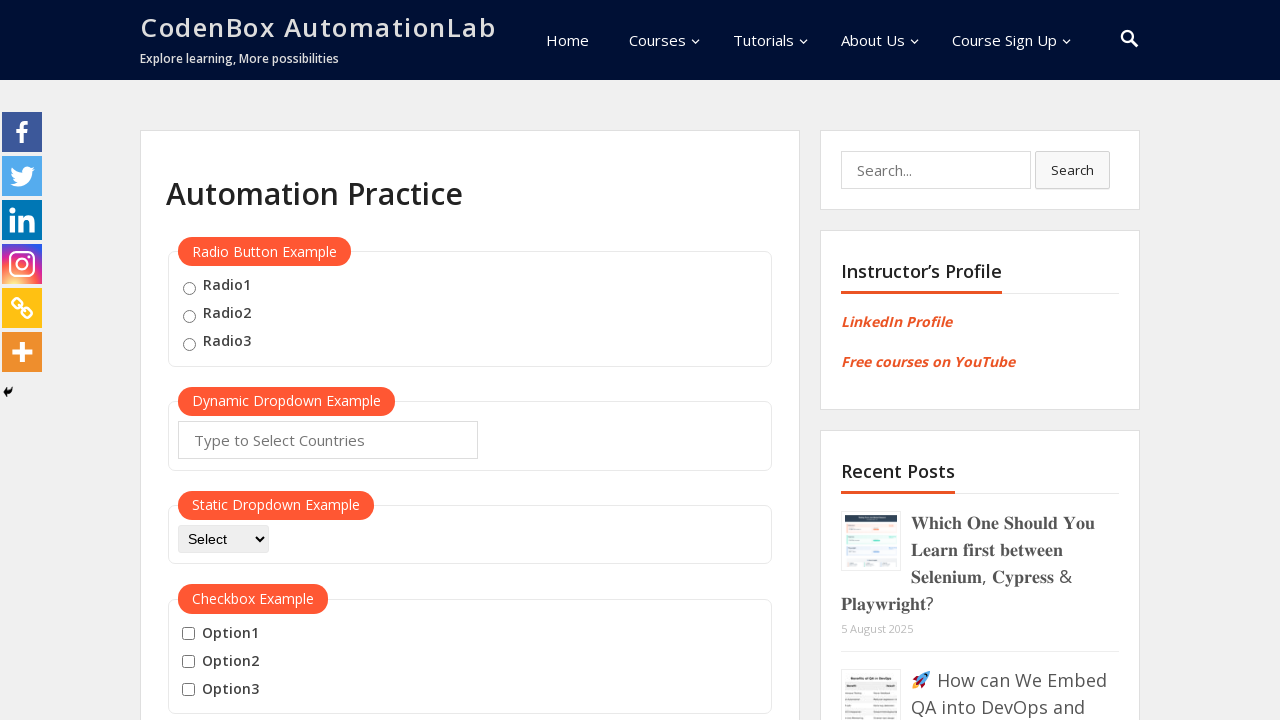

Clicked button to open new tab at (210, 361) on #opentab
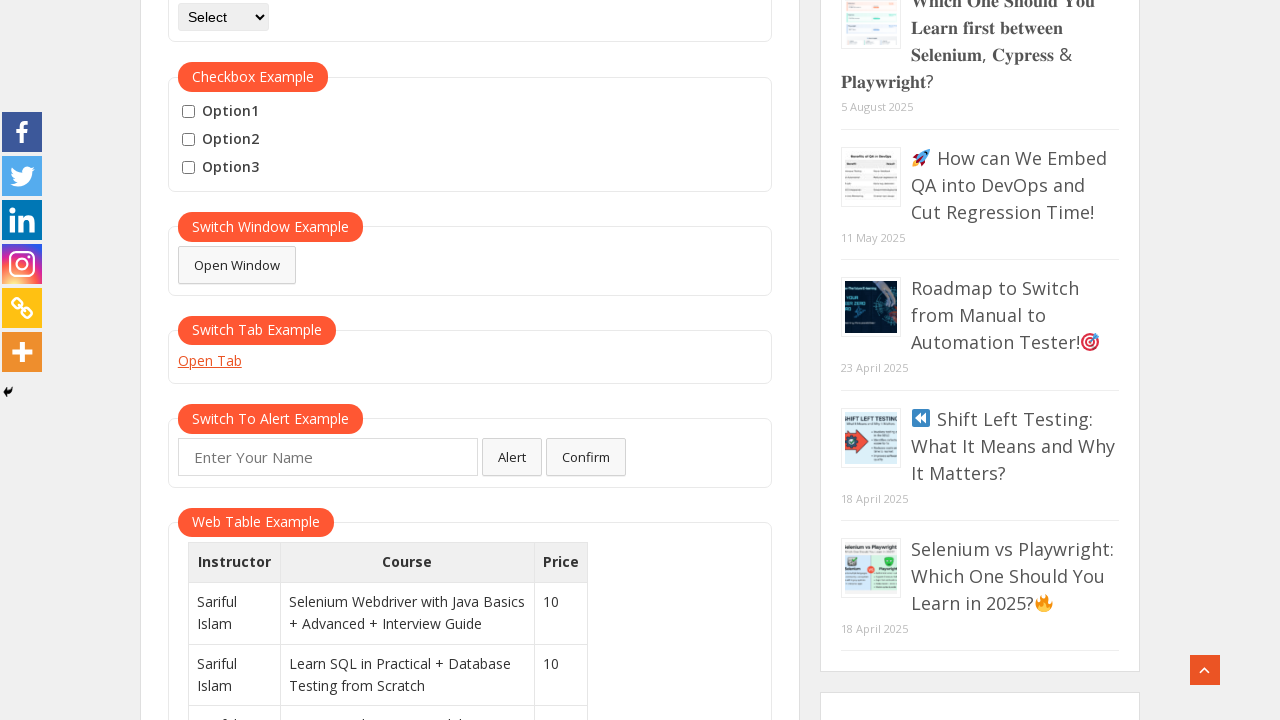

New tab opened and captured
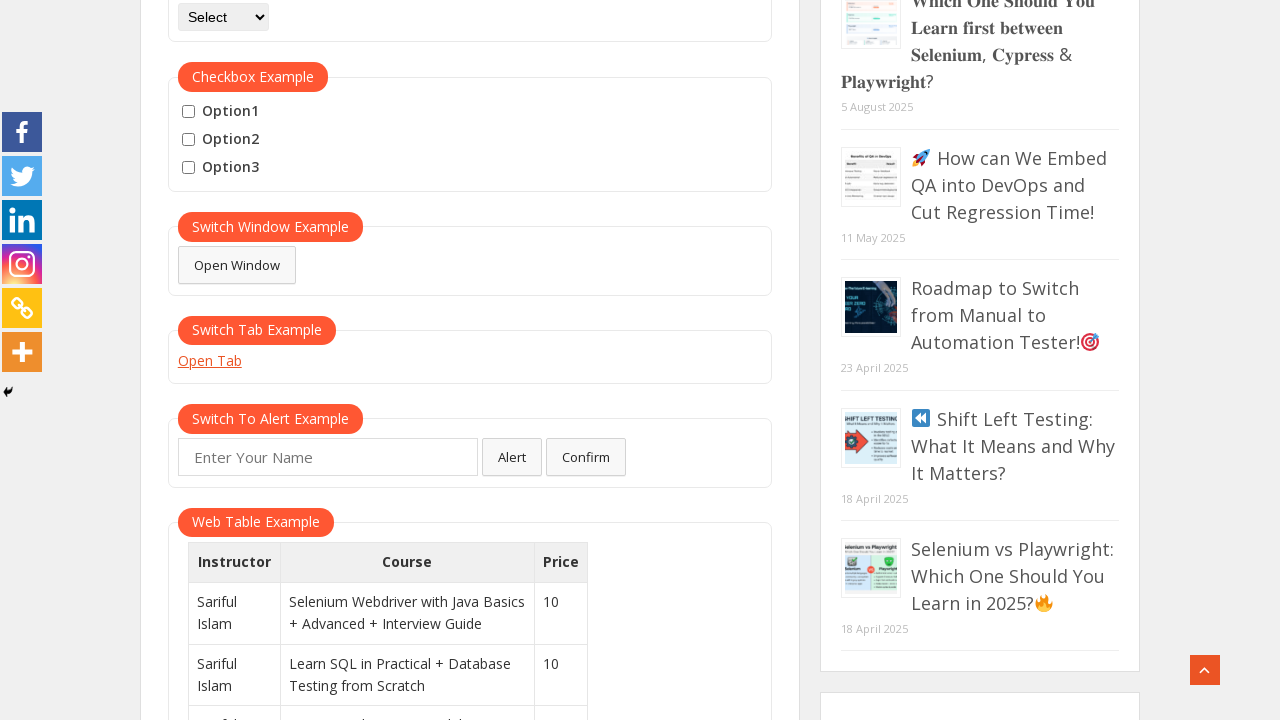

New tab finished loading
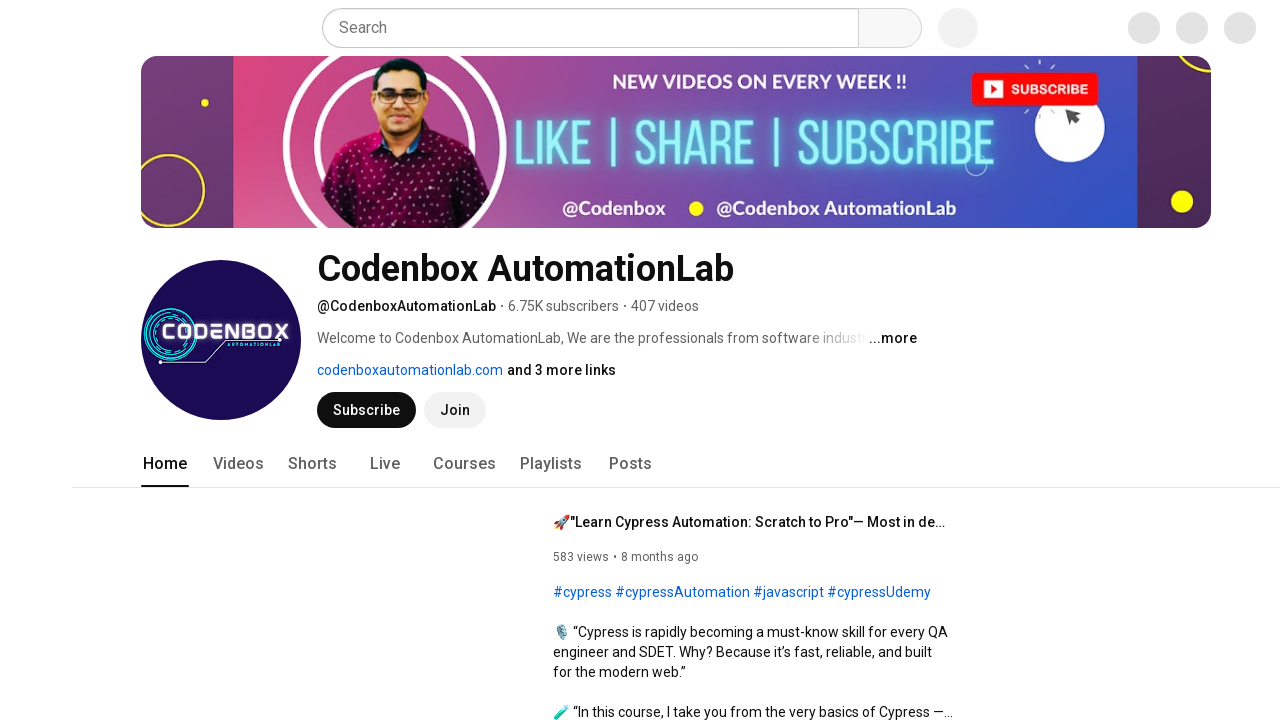

Switched back to original tab
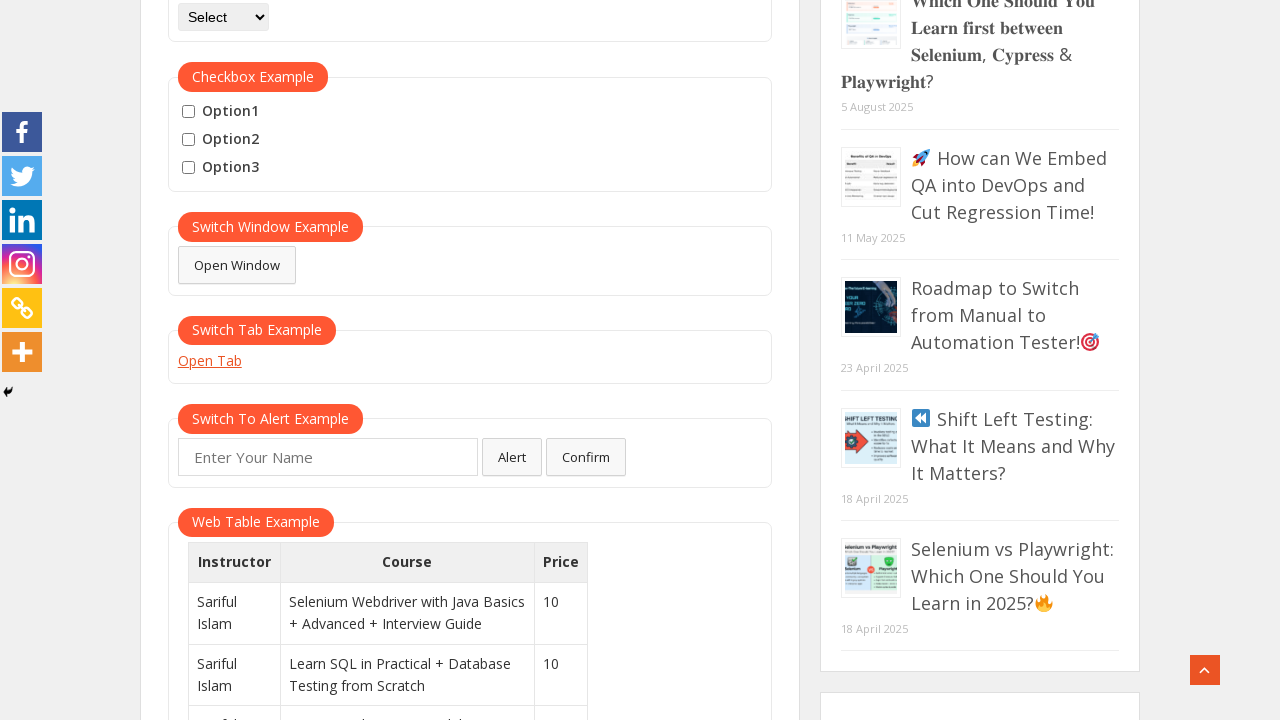

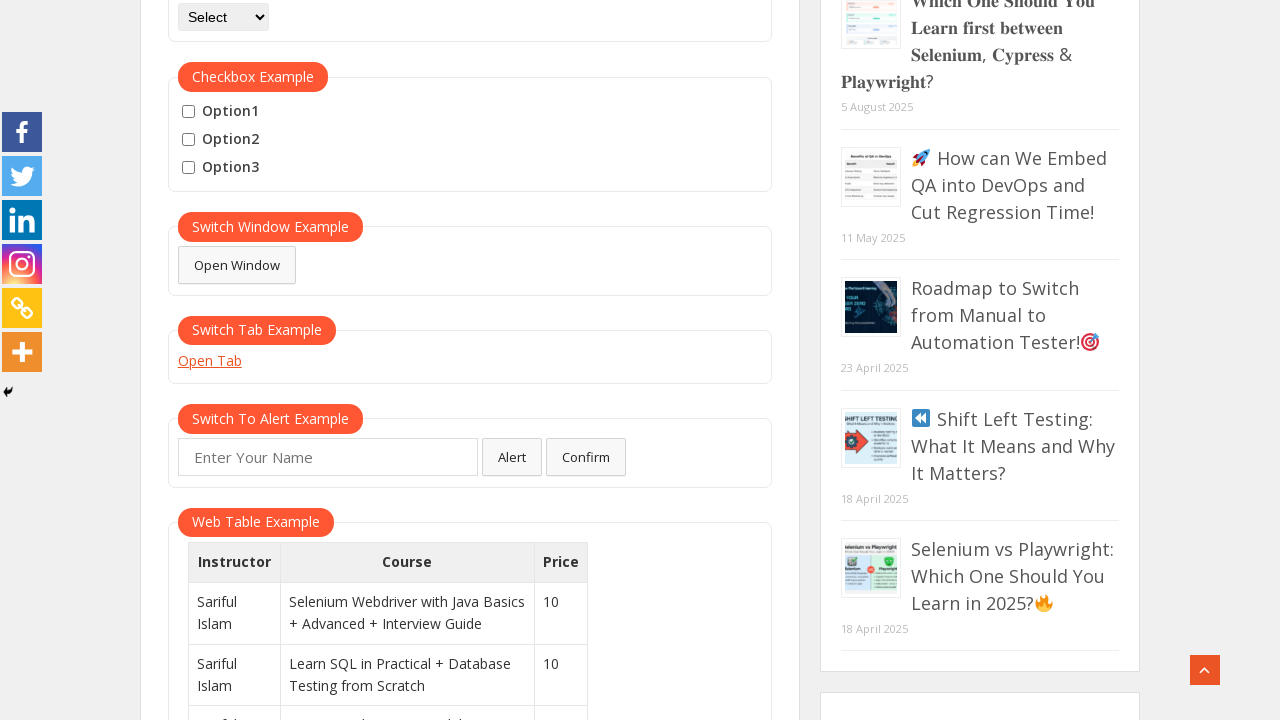